Tests clearing completed tasks while on the Completed filter view

Starting URL: https://todomvc4tasj.herokuapp.com/

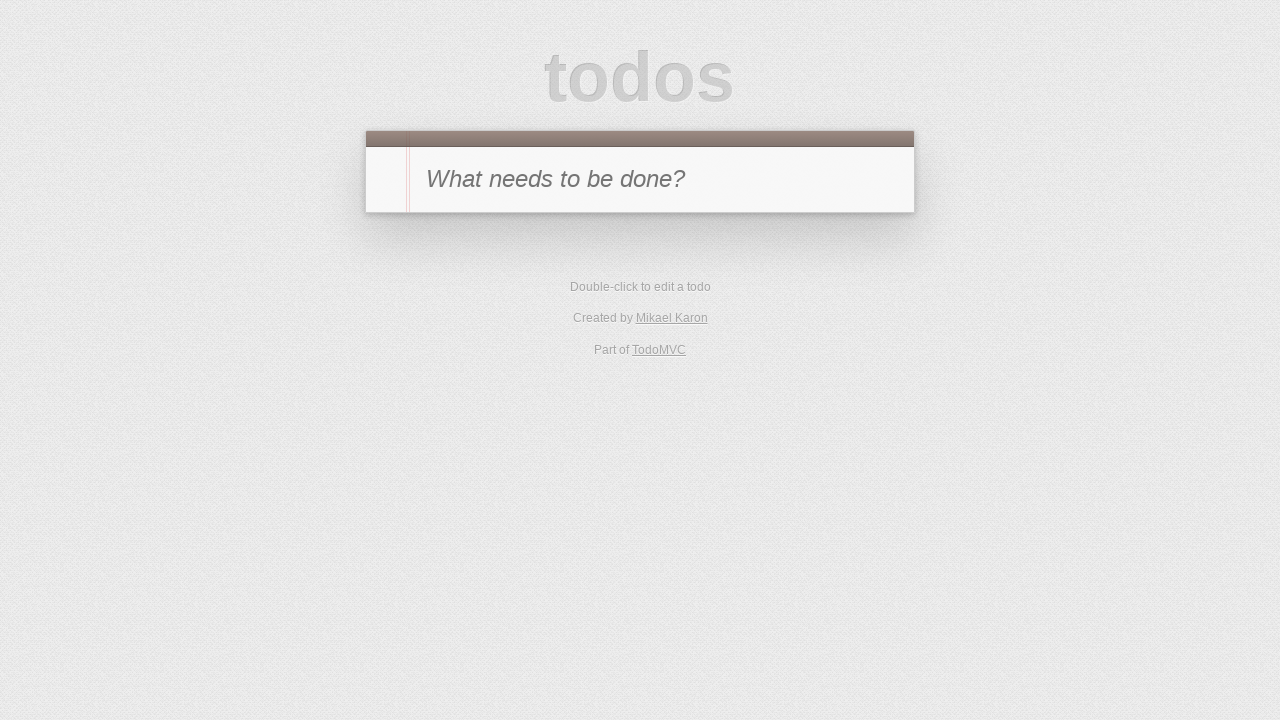

Set localStorage with two completed tasks
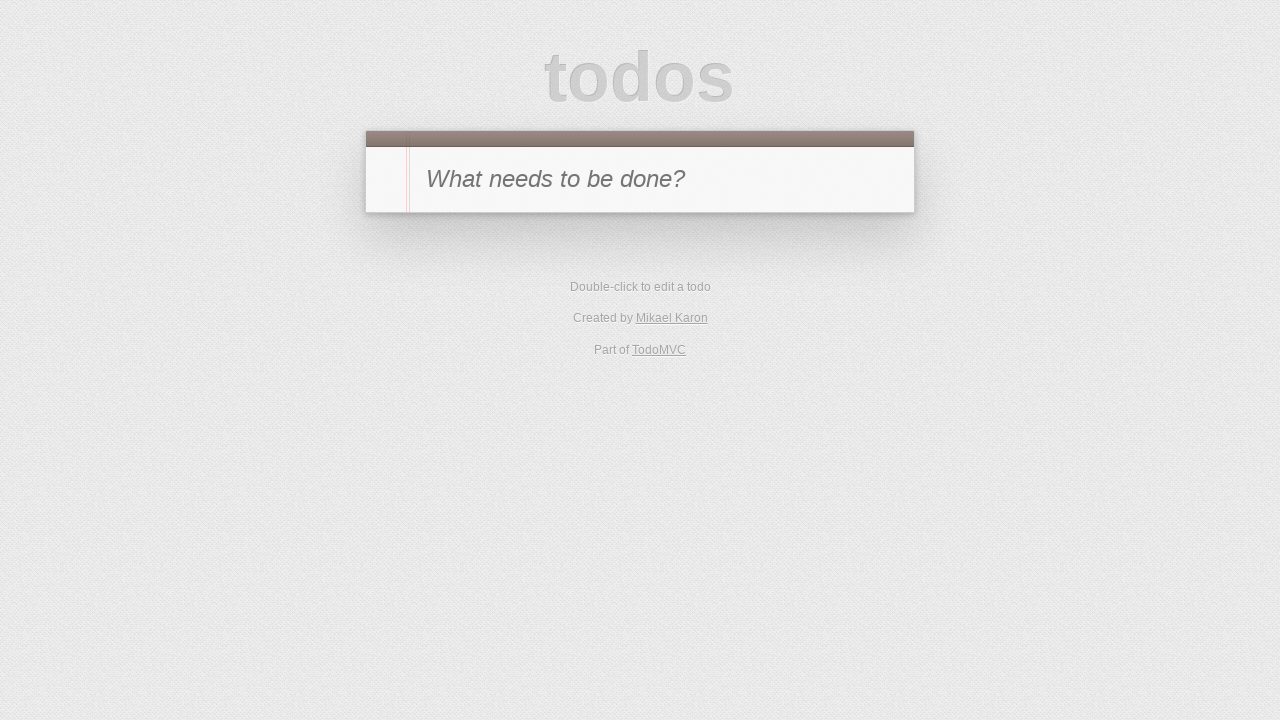

Reloaded page to load tasks from localStorage
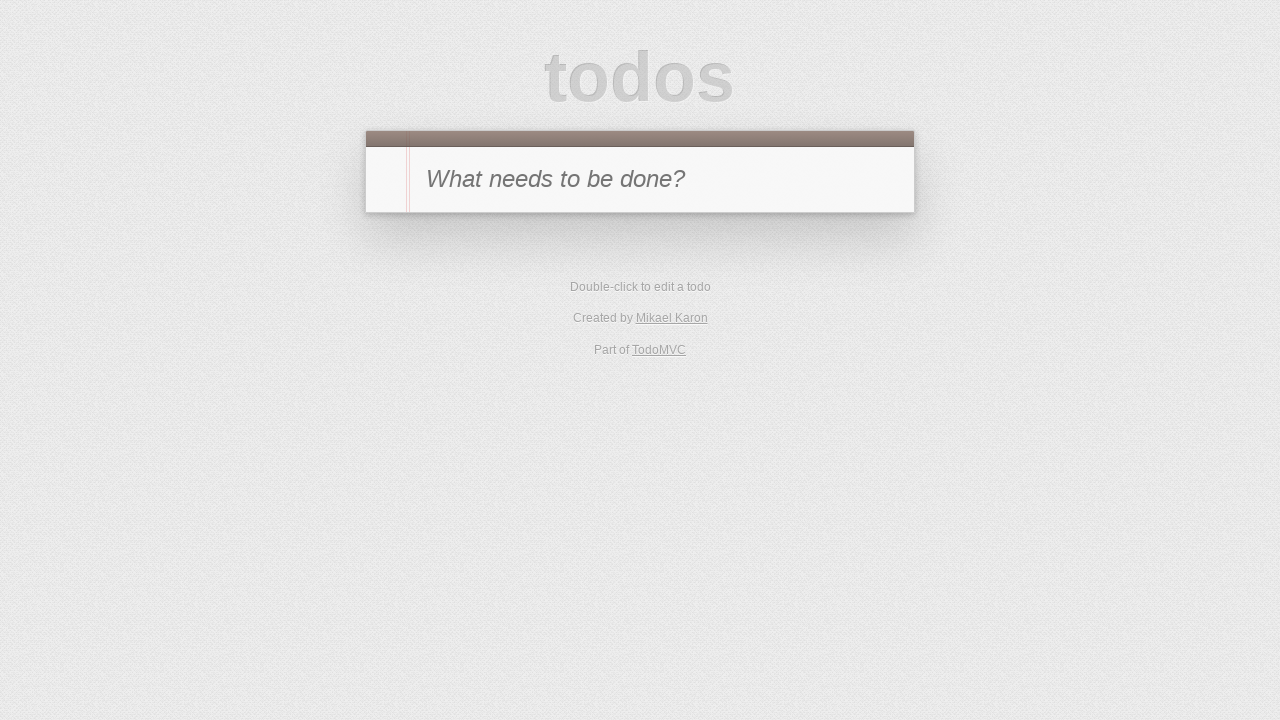

Clicked Completed filter link at (676, 351) on [href='#/completed']
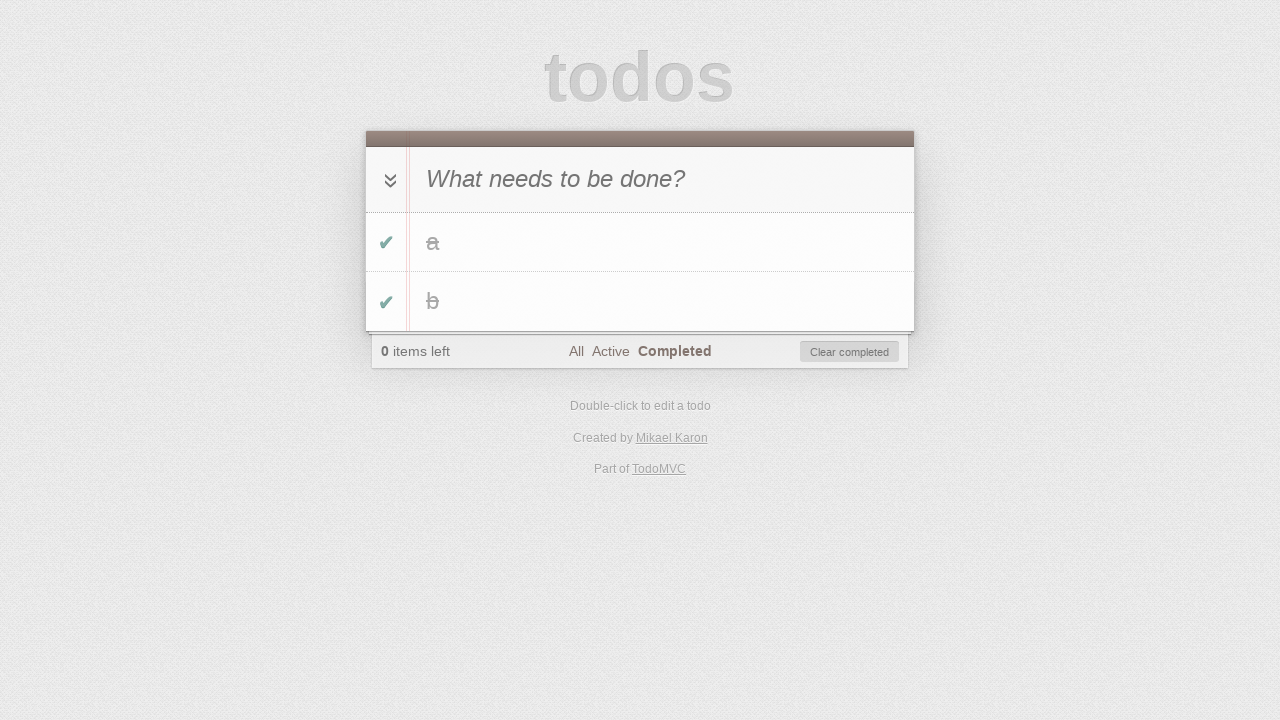

Clicked Clear Completed button at (850, 352) on #clear-completed
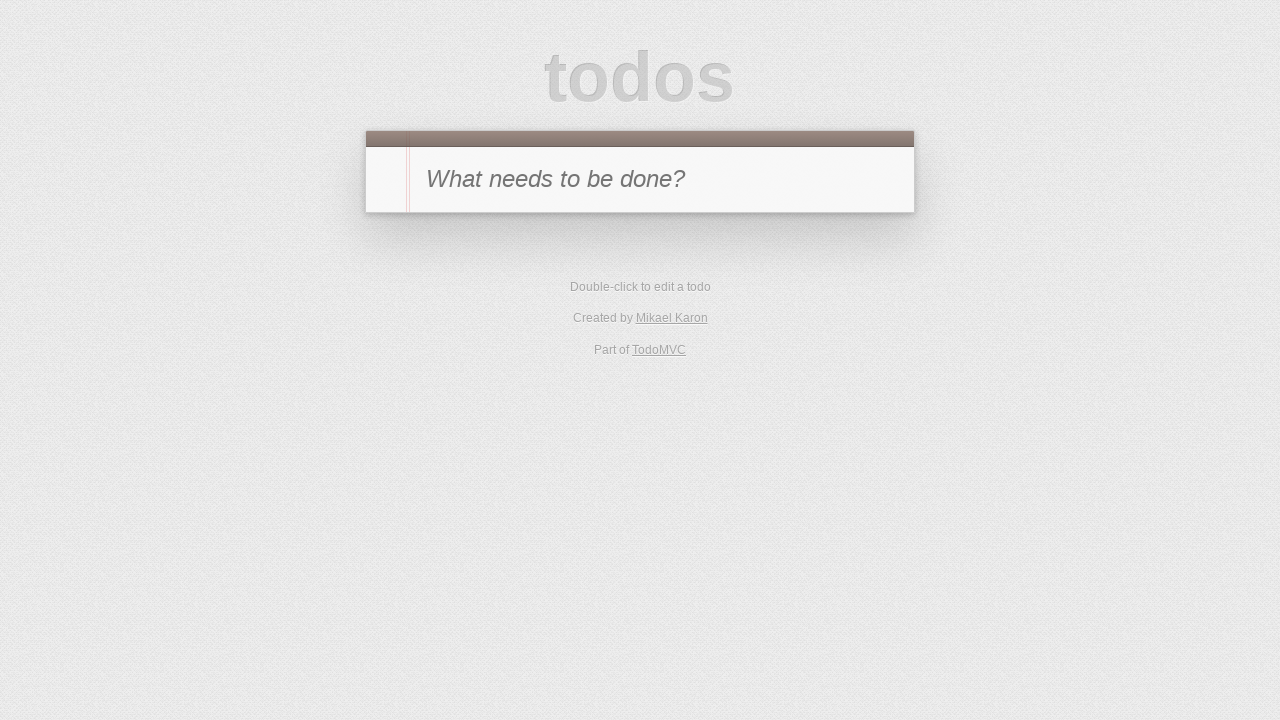

Verified that Clear Completed button is hidden after clearing tasks
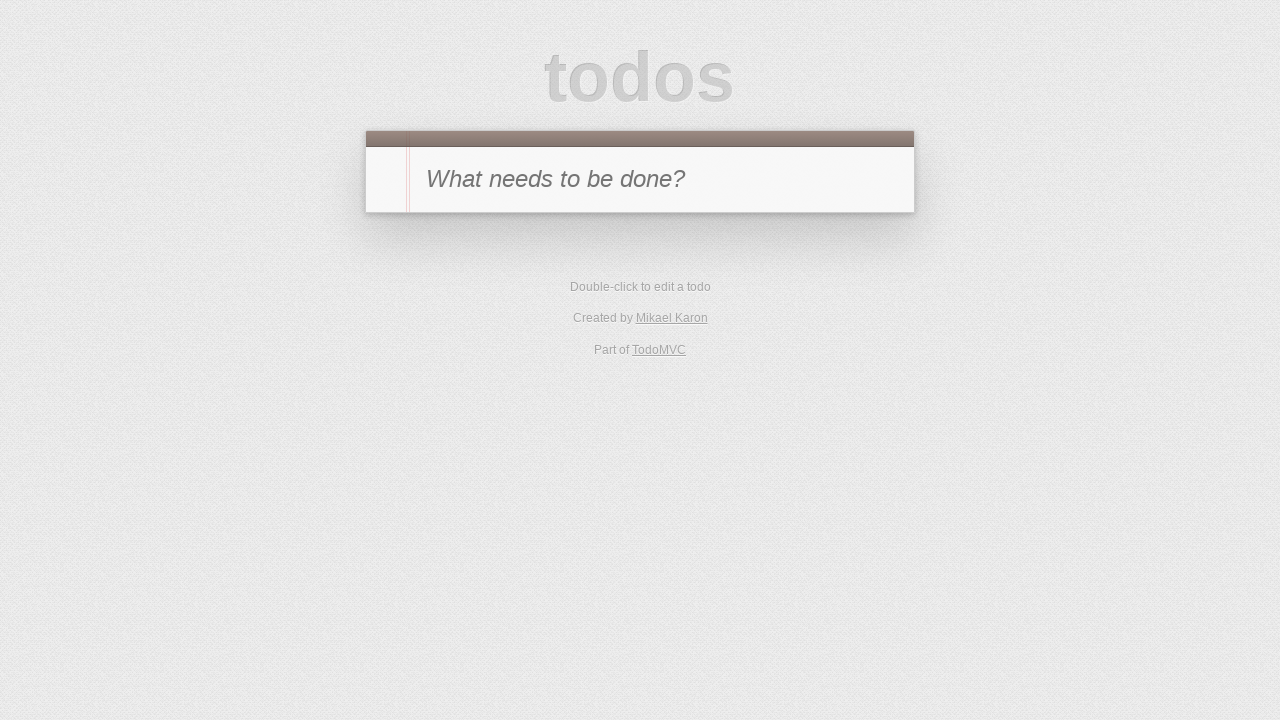

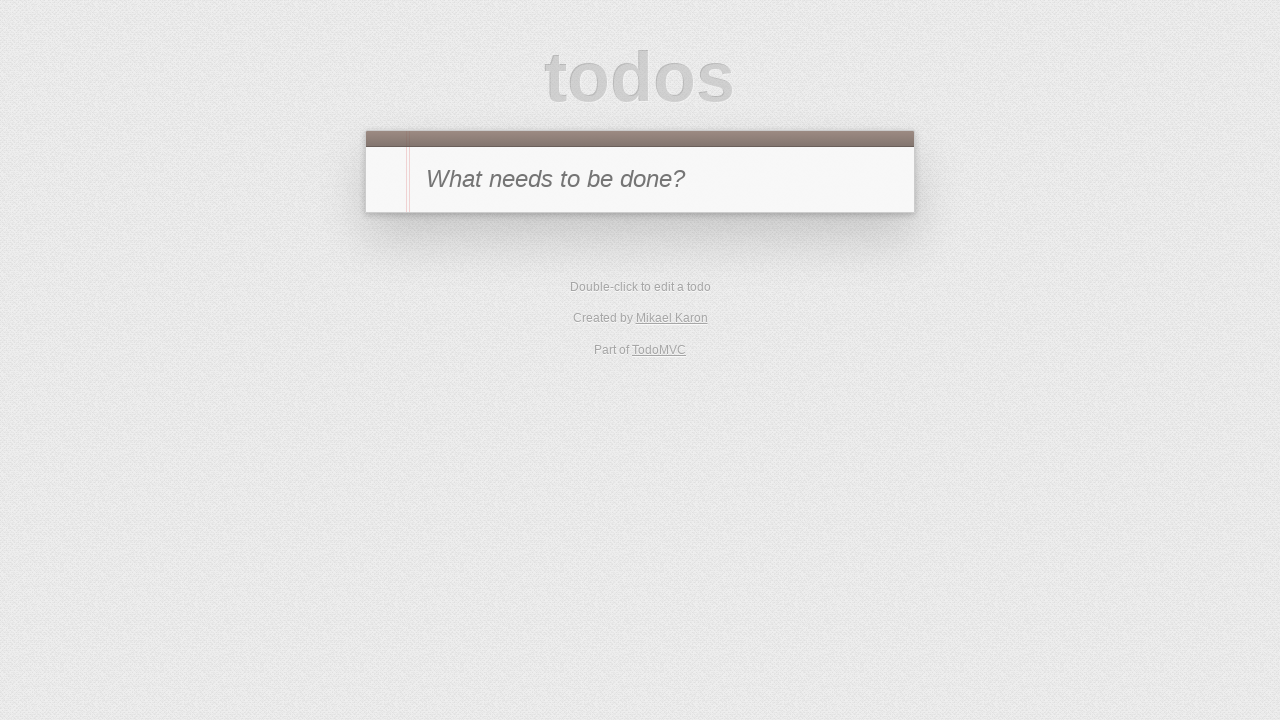